Tests implicit wait functionality by clicking a Start button and waiting for "Hello World!" text to appear dynamically on the page.

Starting URL: http://the-internet.herokuapp.com/dynamic_loading/2

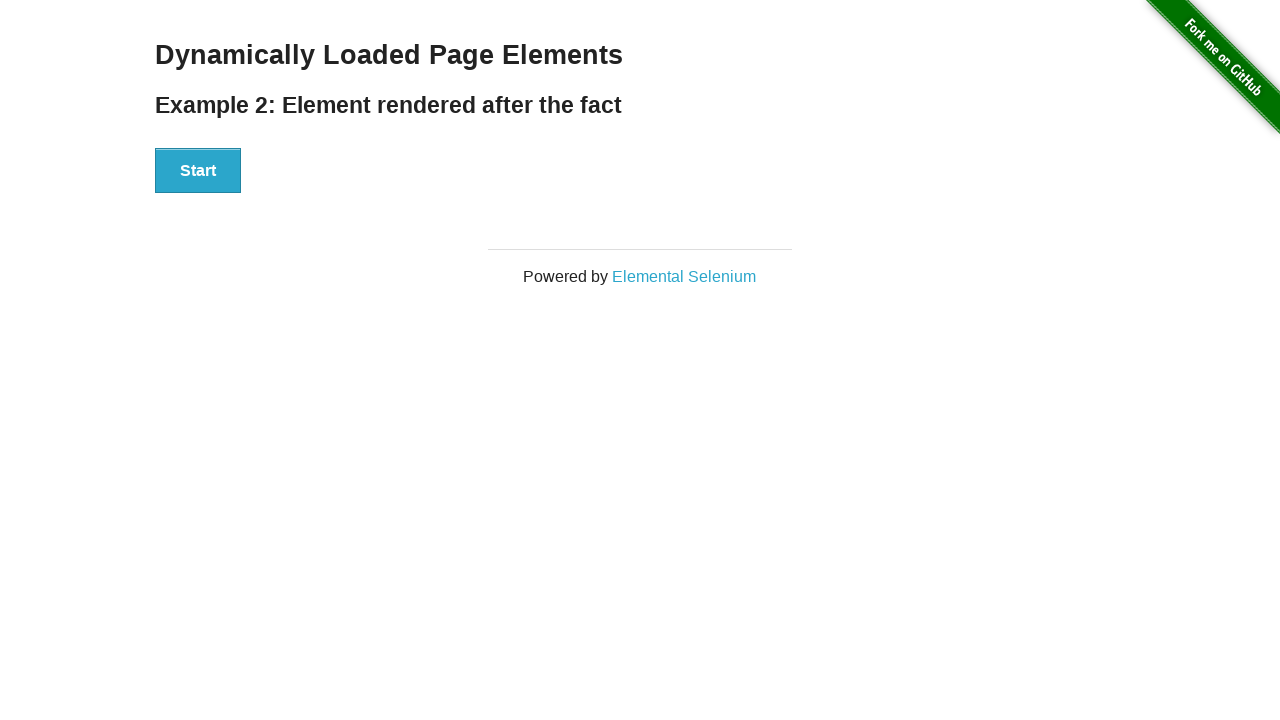

Navigated to dynamic loading page
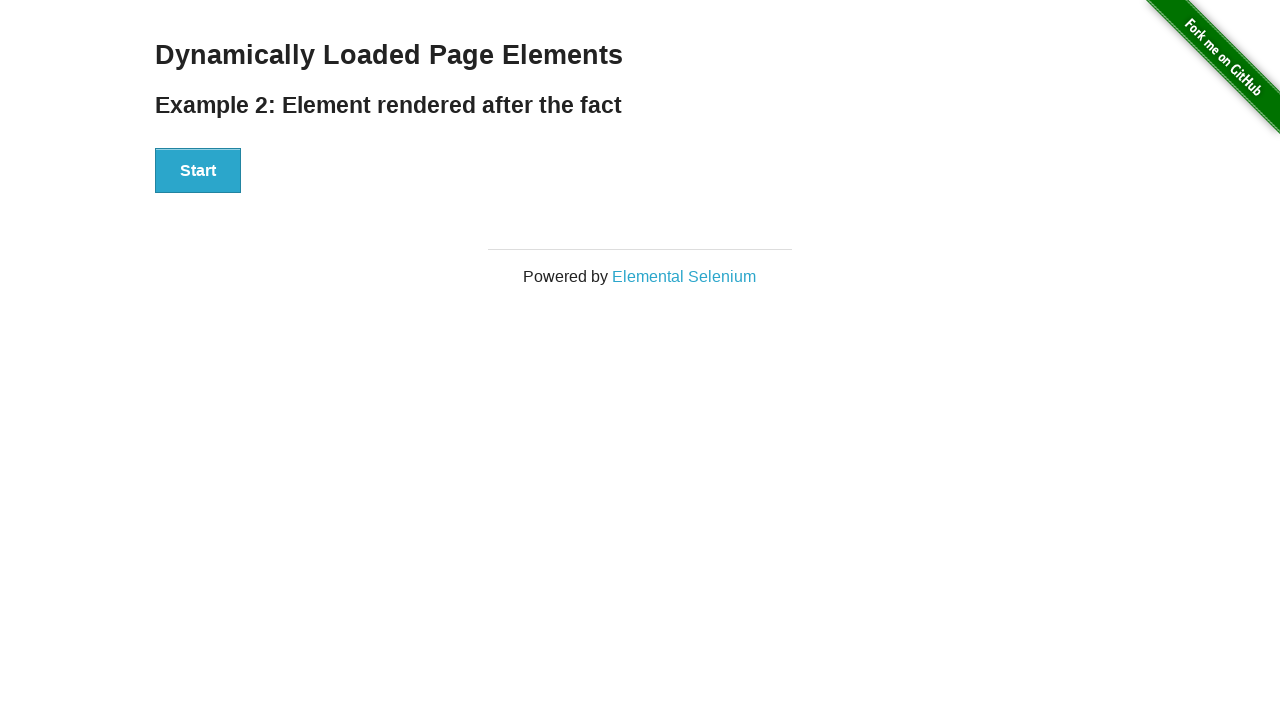

Clicked the Start button at (198, 171) on xpath=//button[text()='Start']
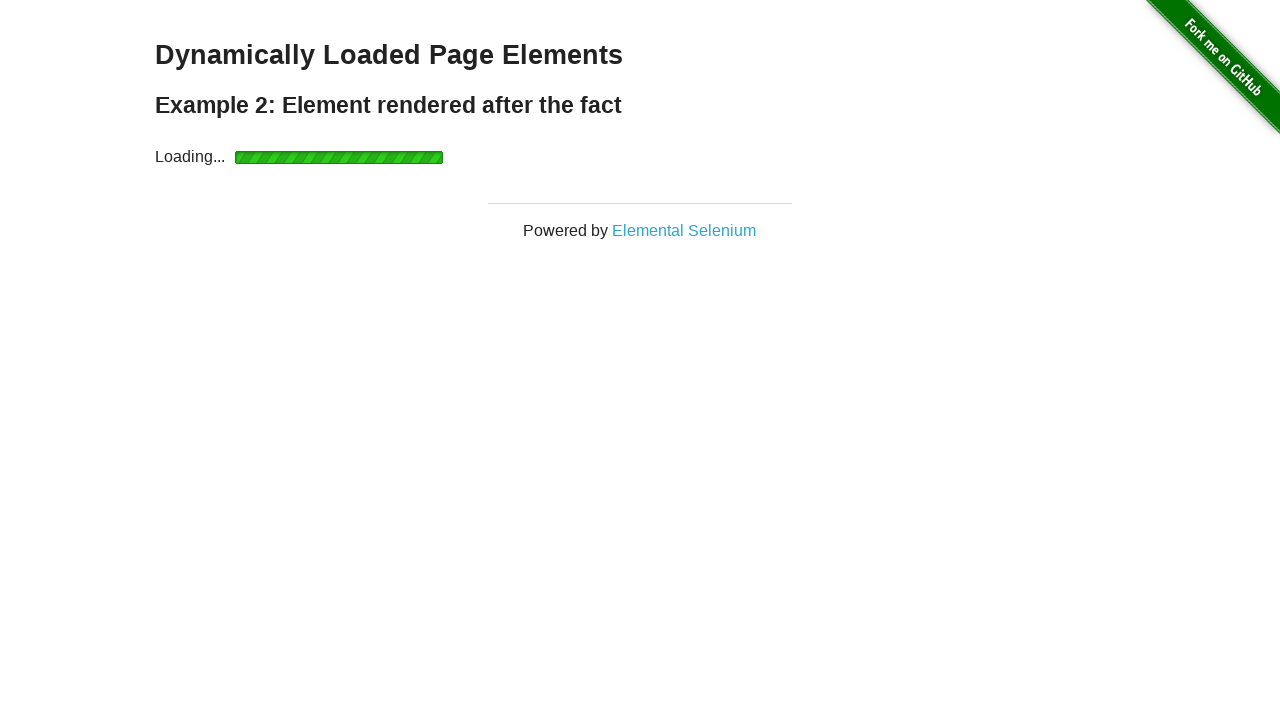

Waited for and verified 'Hello World!' text appeared dynamically
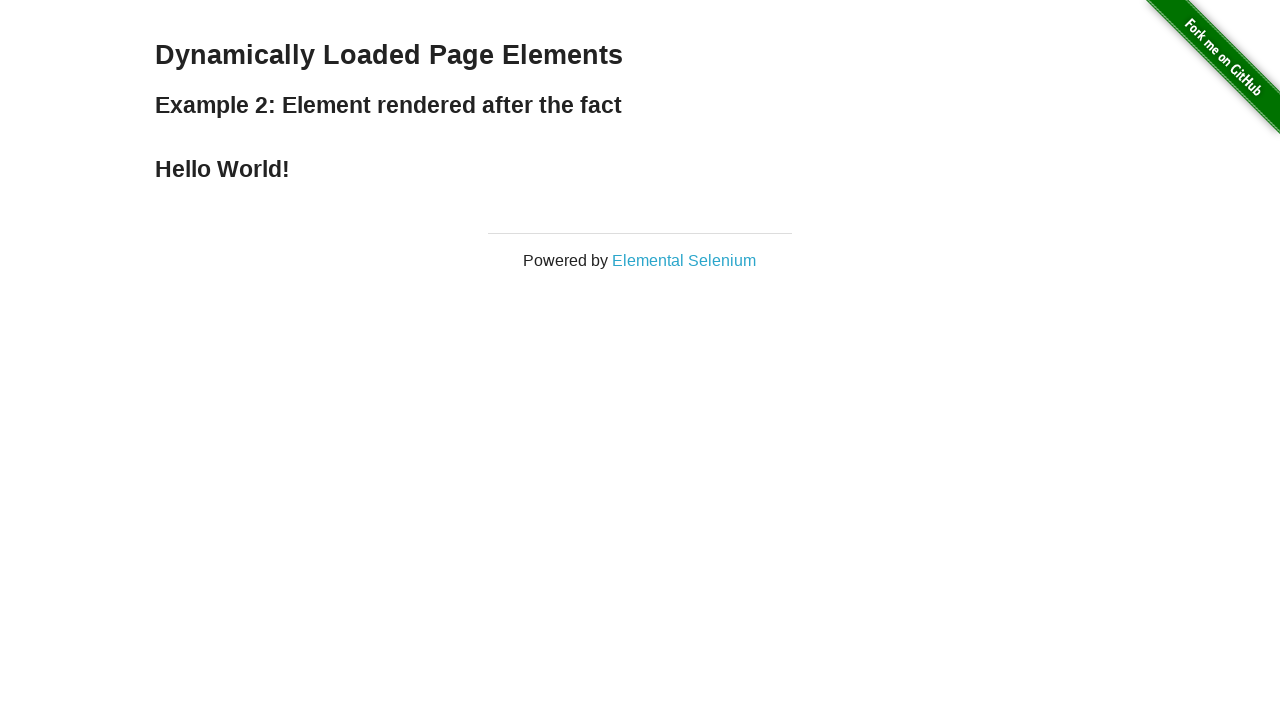

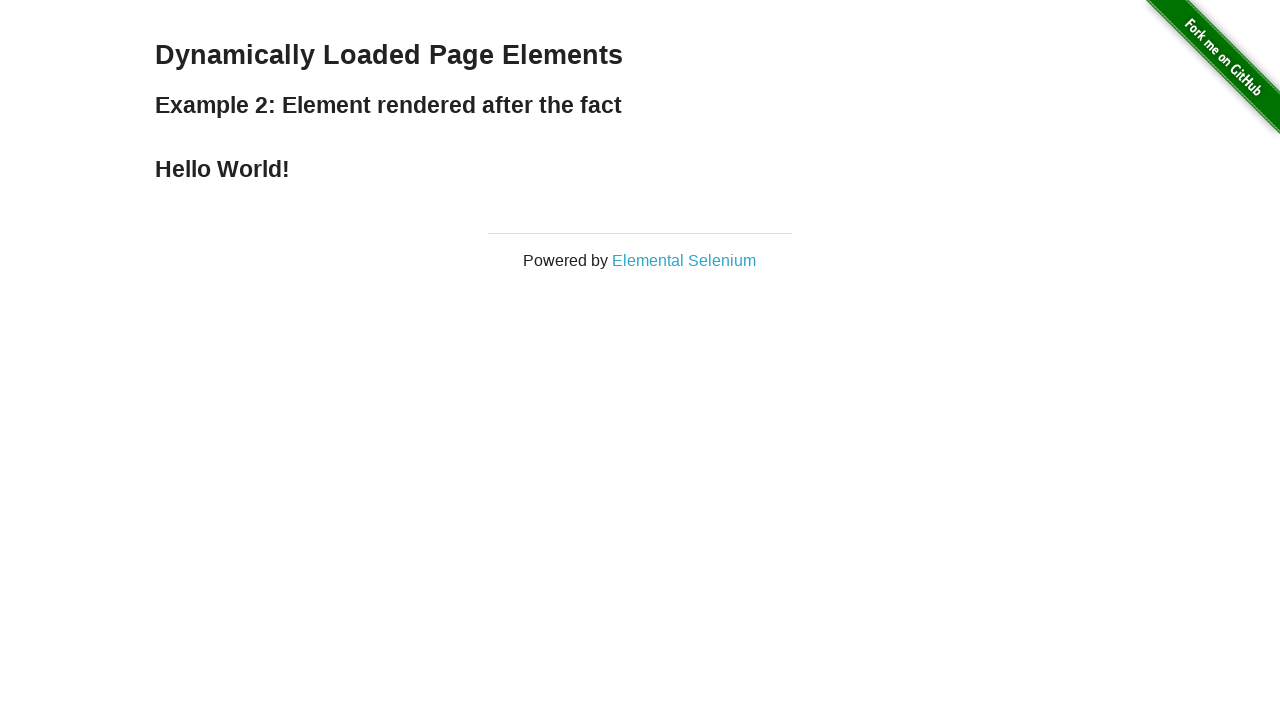